Tests registration form by filling out personal information fields including name, email, phone, country selection, city, and message

Starting URL: https://www.toolsqa.com/selenium-training/

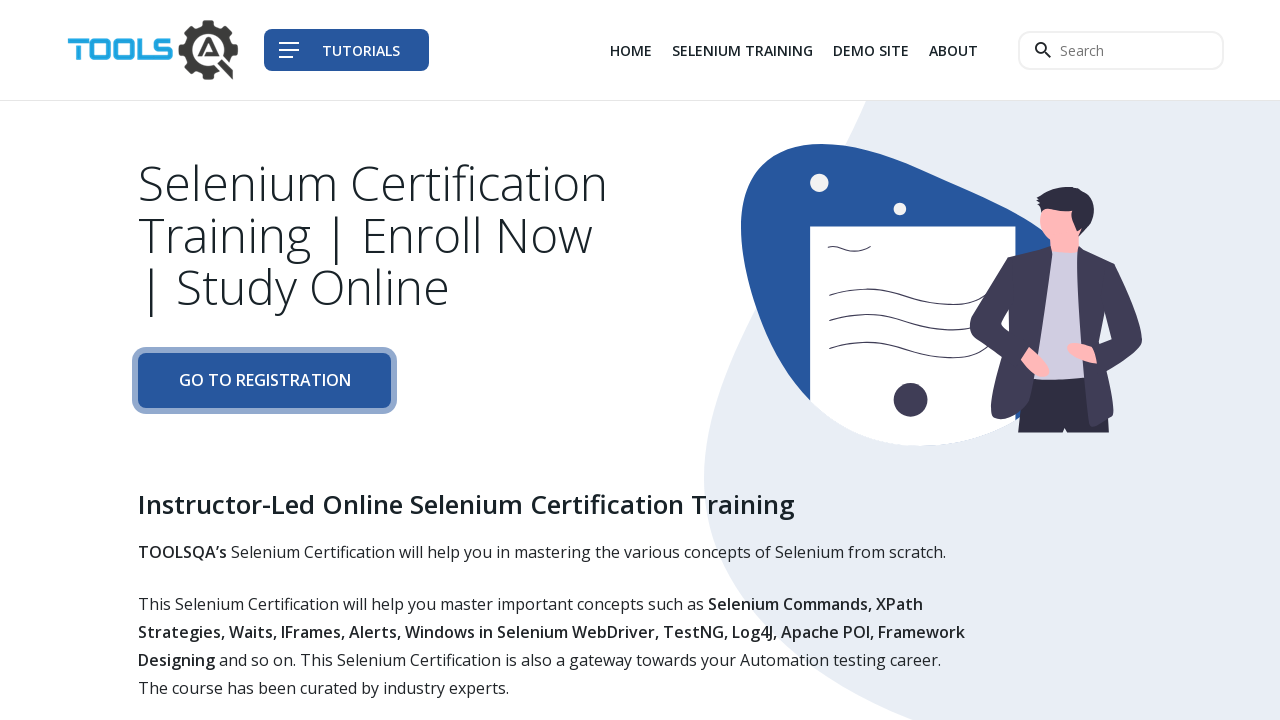

Clicked 'Go To Registration' button at (264, 381) on a[href='#enroll-form']:has-text('Go To Registration')
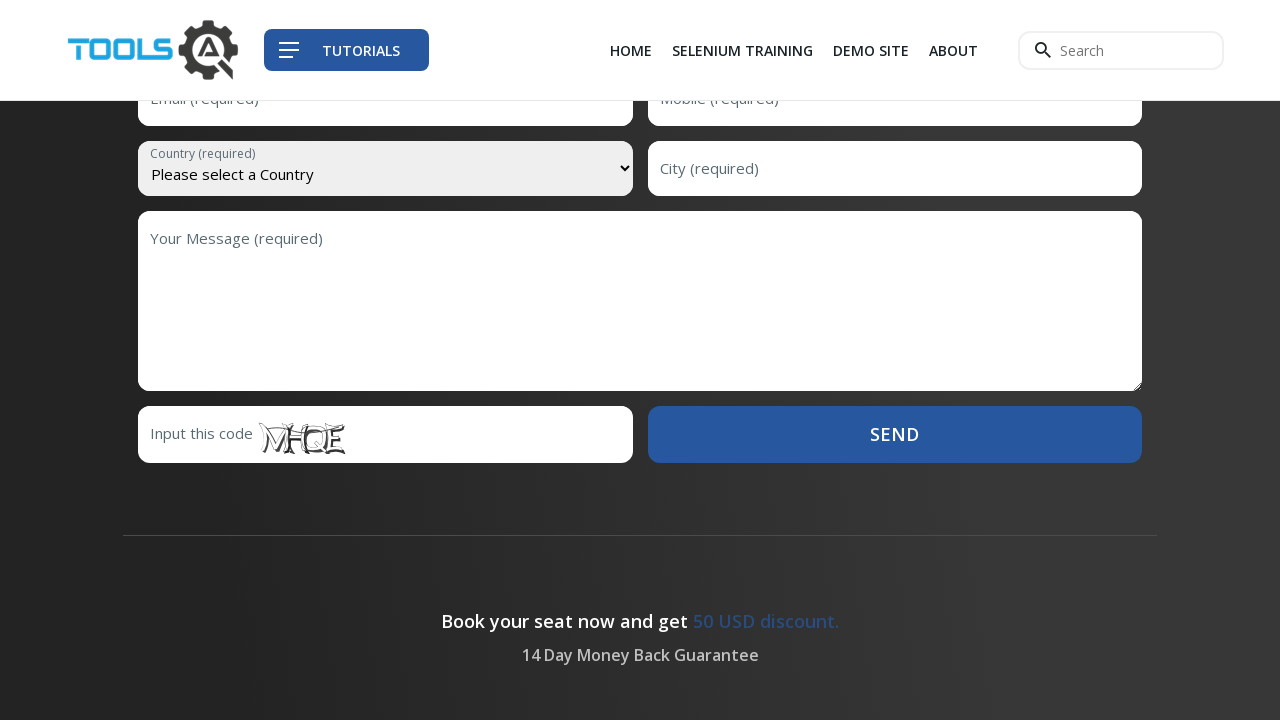

Filled first name field with 'Santosh' on #first-name
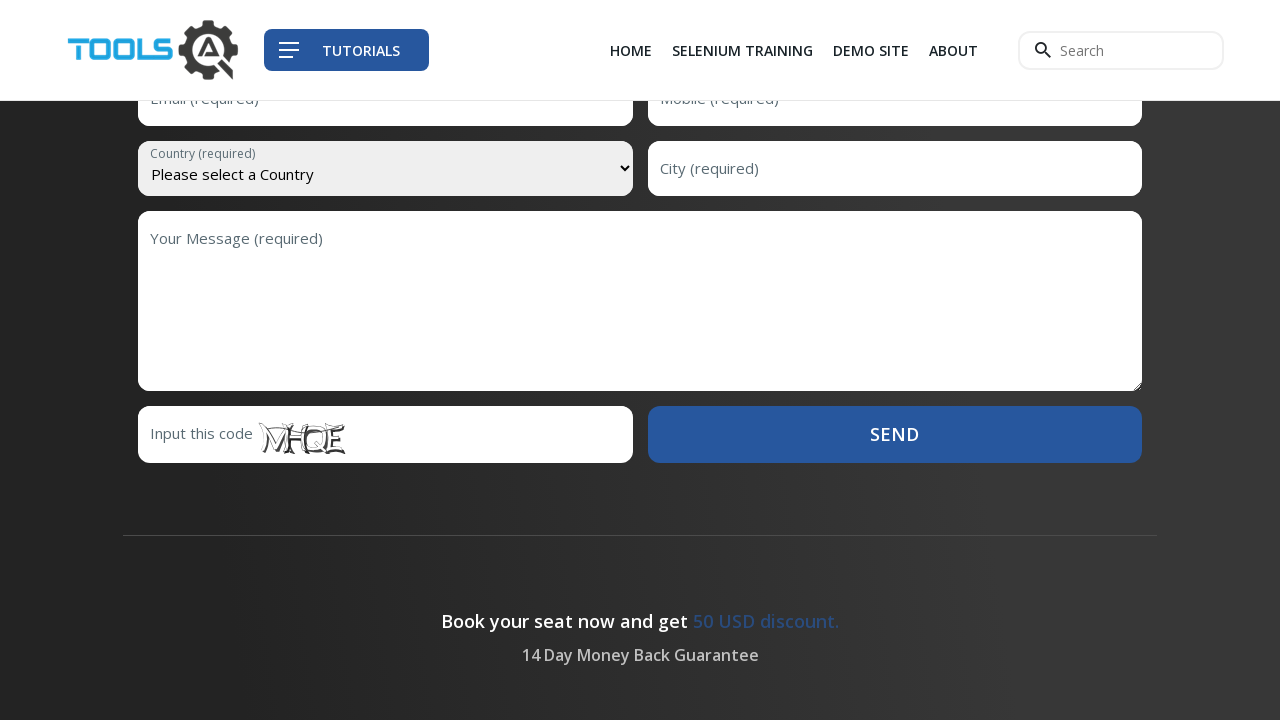

Filled last name field with 'Gadekar' on #last-name
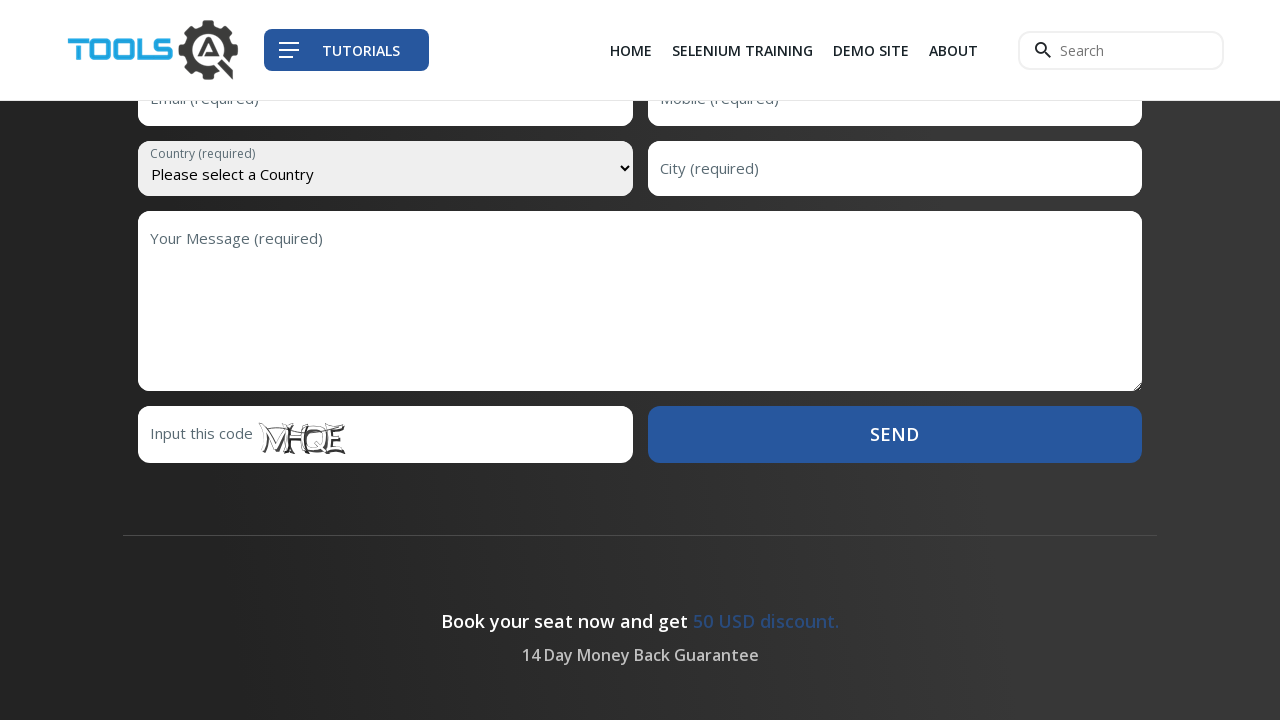

Filled email field with 'testuser847@example.com' on input[name='email']
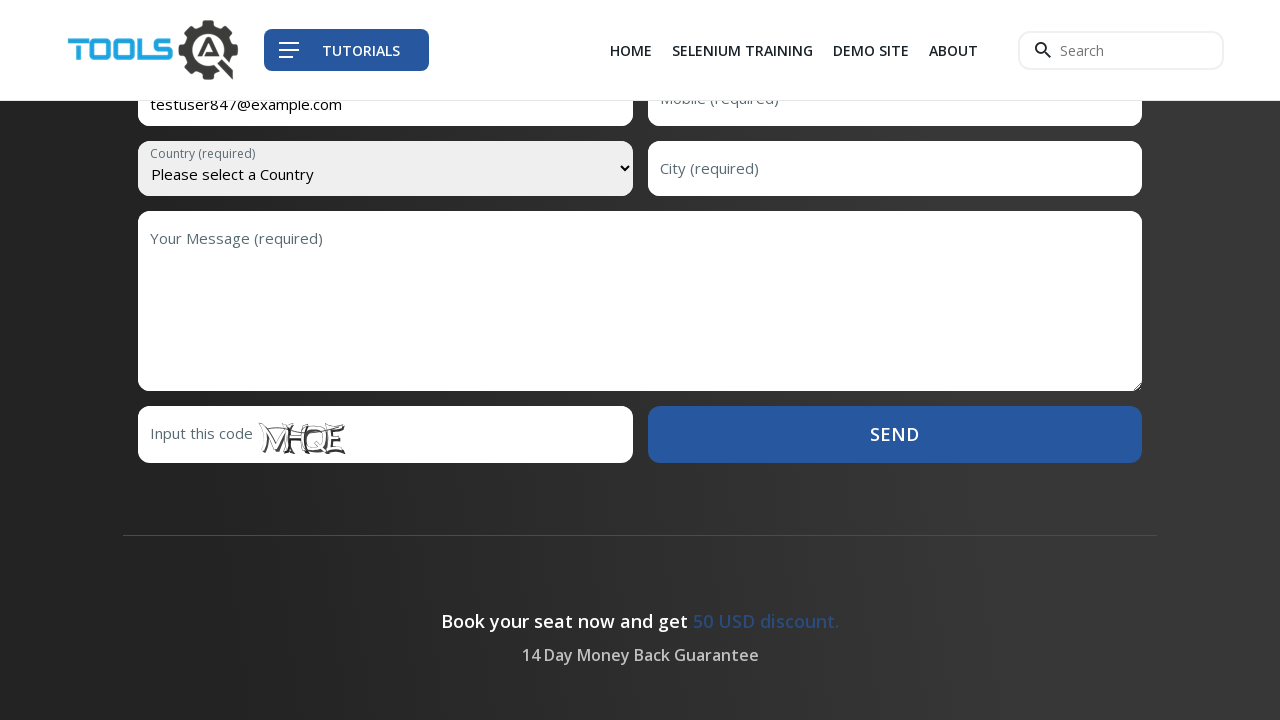

Filled mobile number field with '8855664422' on #mobile
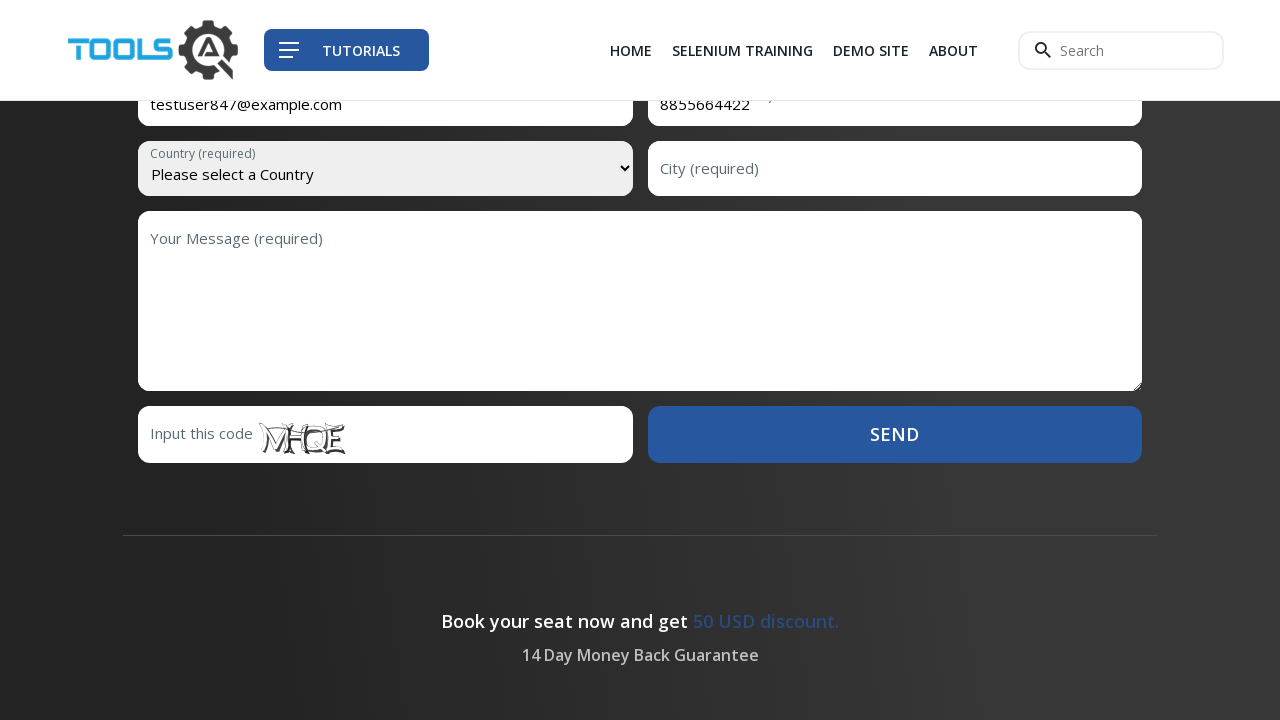

Selected 'United States' from country dropdown on #country
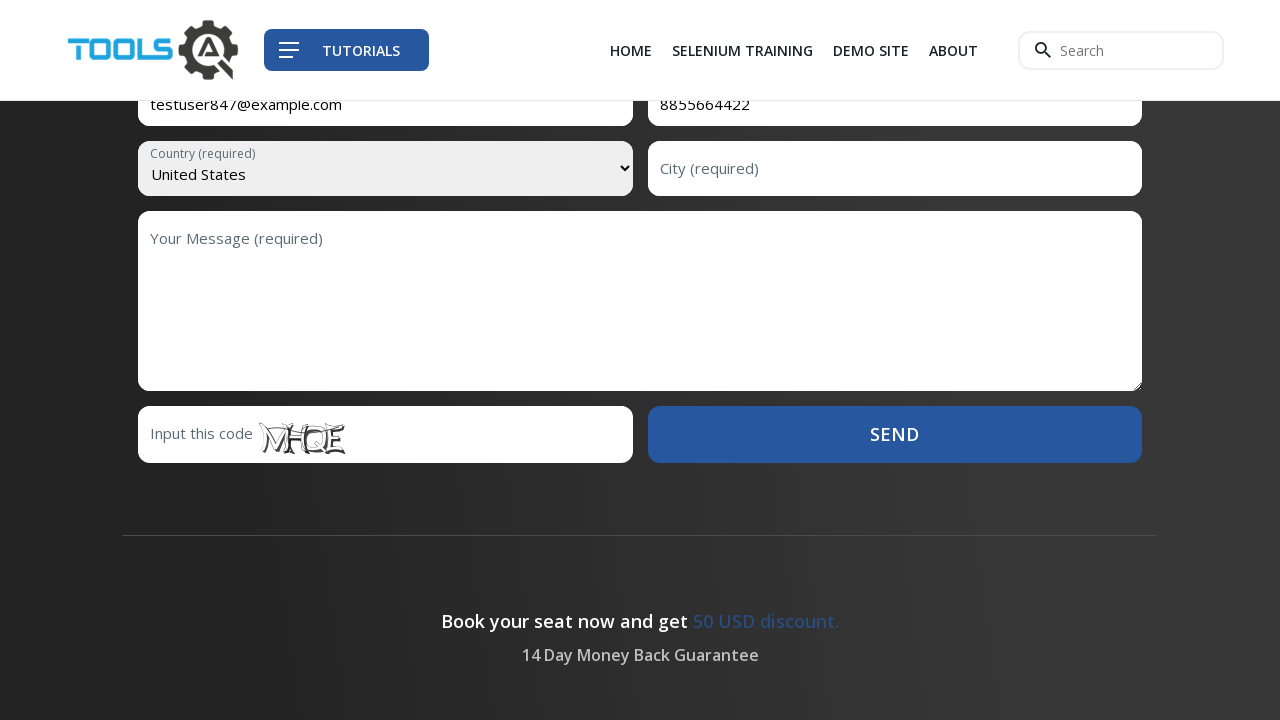

Filled city field with 'Pune' on #city
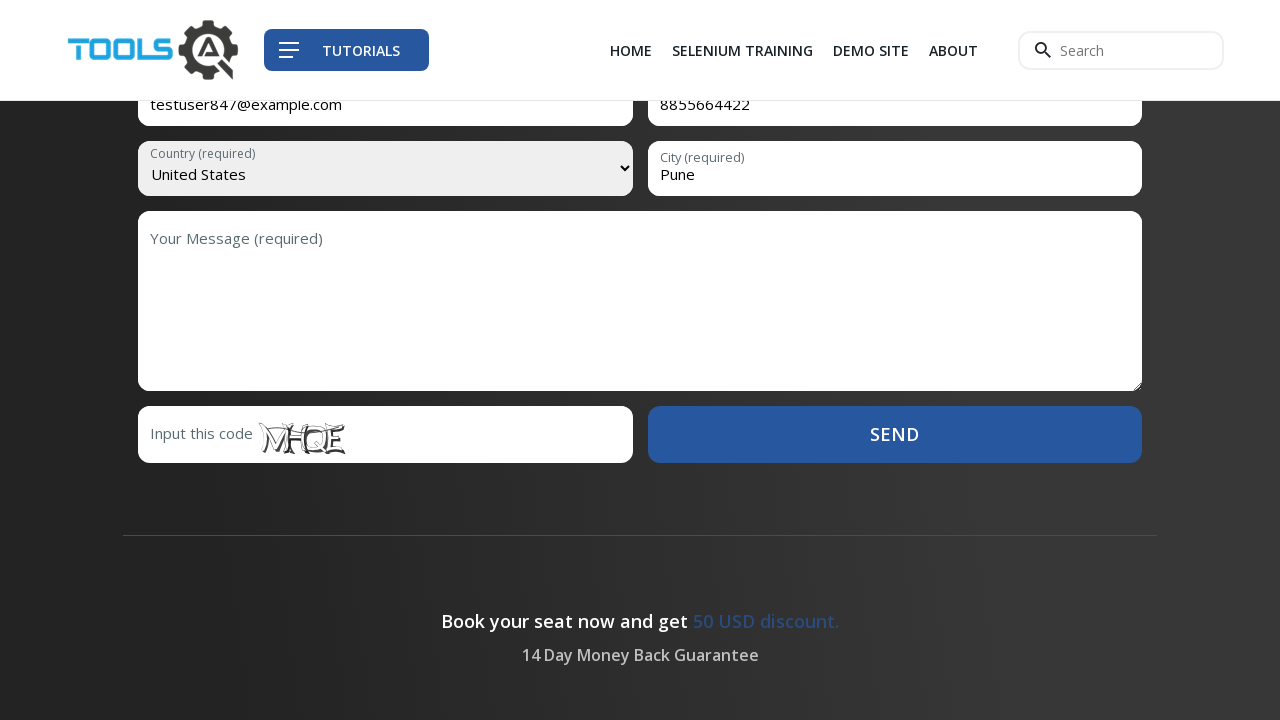

Filled message field with 'Hello I am Santosh' on #message
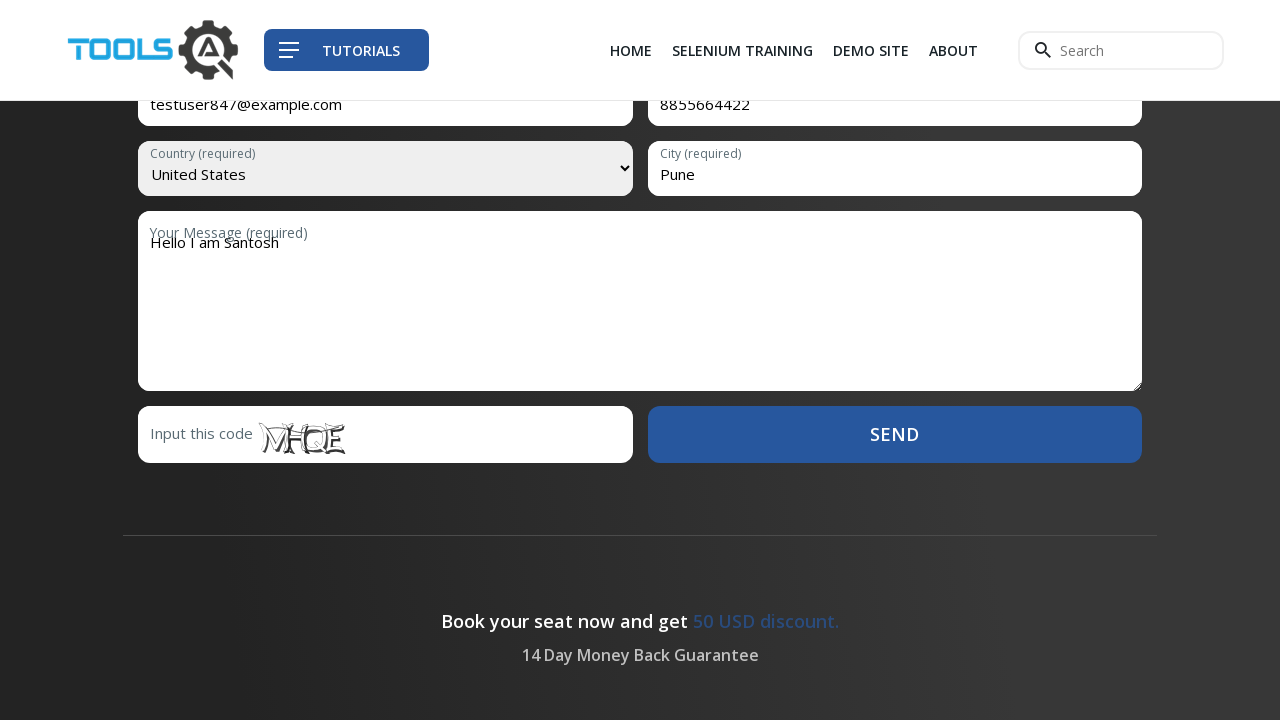

Scrolled down 1000 pixels to view more of the form
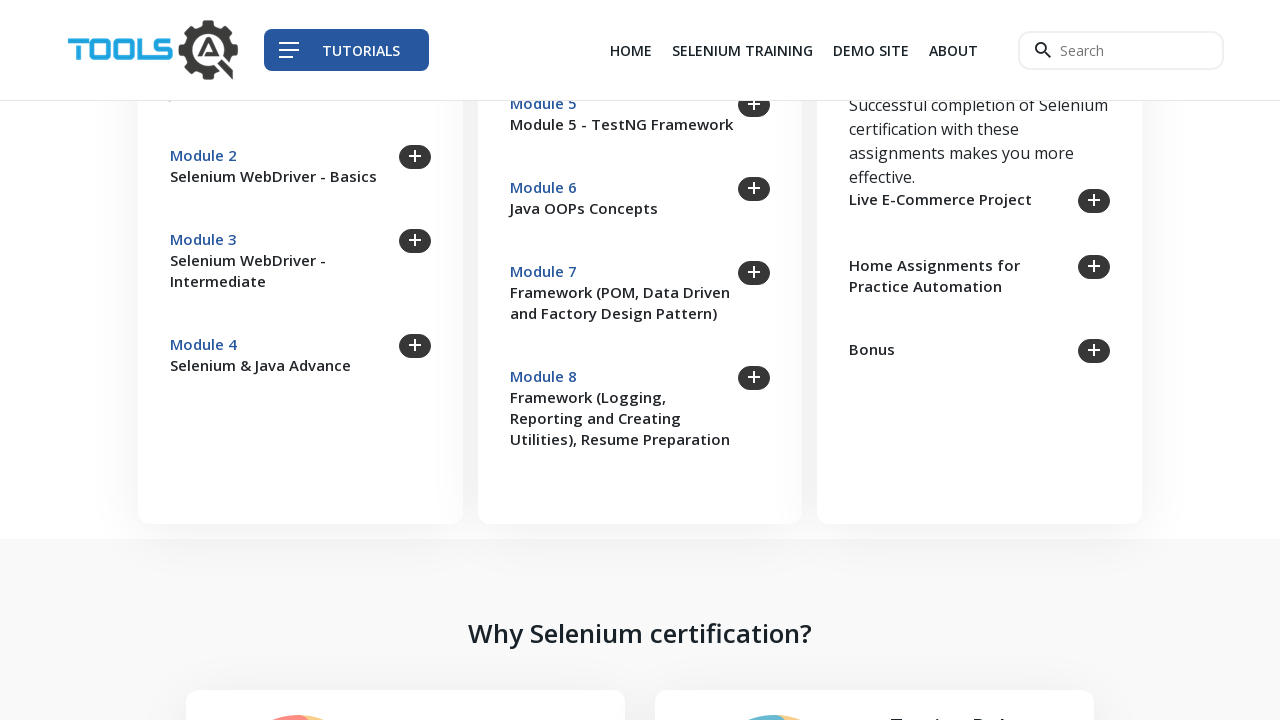

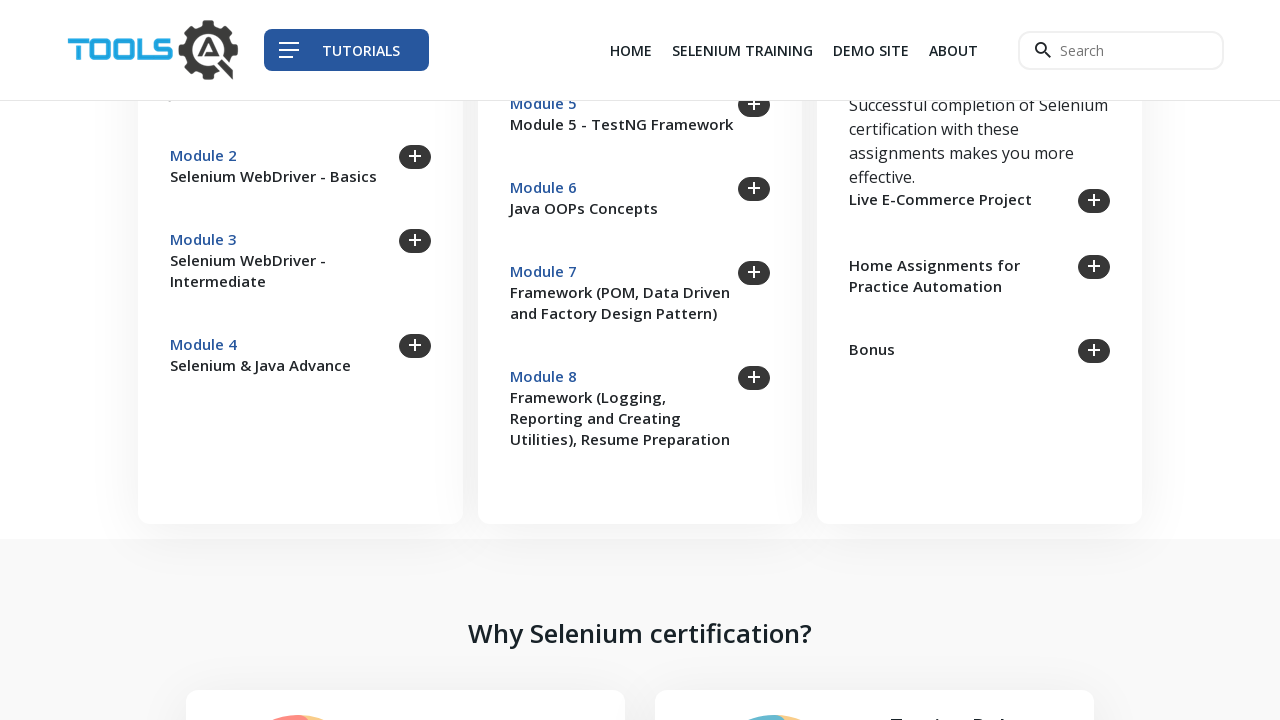